Tests alert dialog handling by clicking a button that triggers a confirm dialog, accepting it, and verifying the result text shows "Ok"

Starting URL: https://www.qa-practice.com/elements/alert/confirm

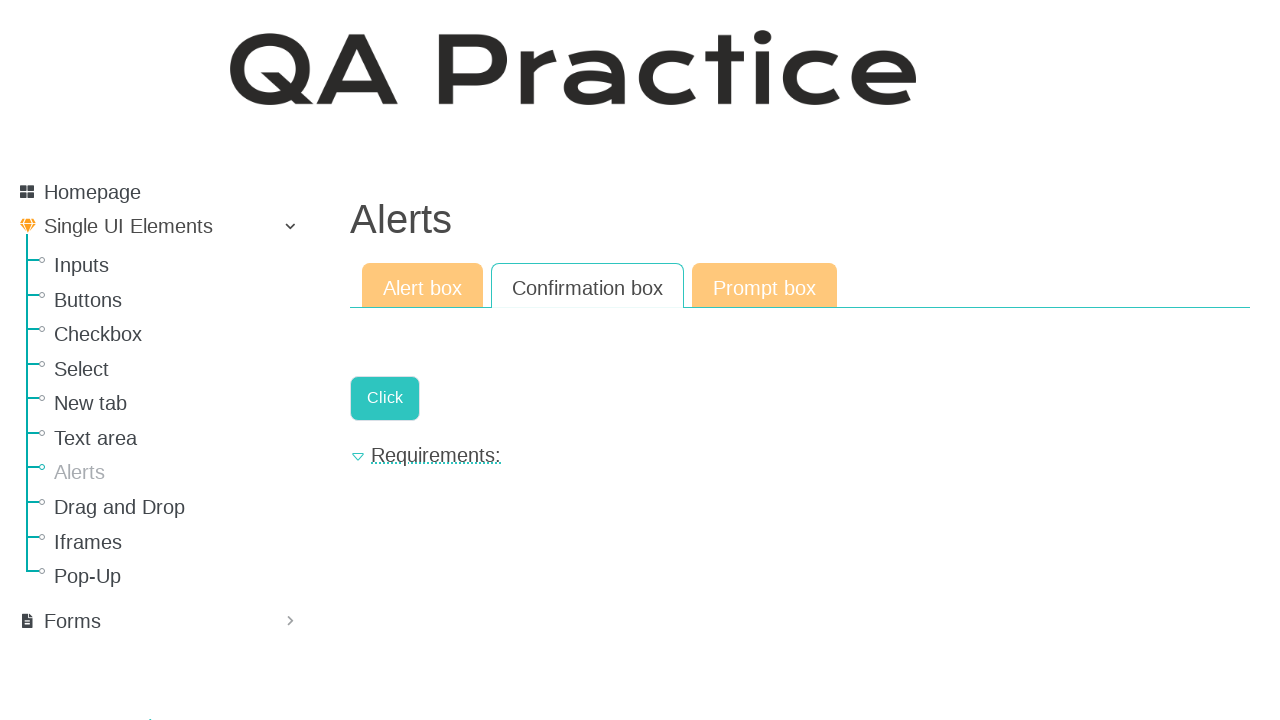

Set up dialog handler to accept alerts
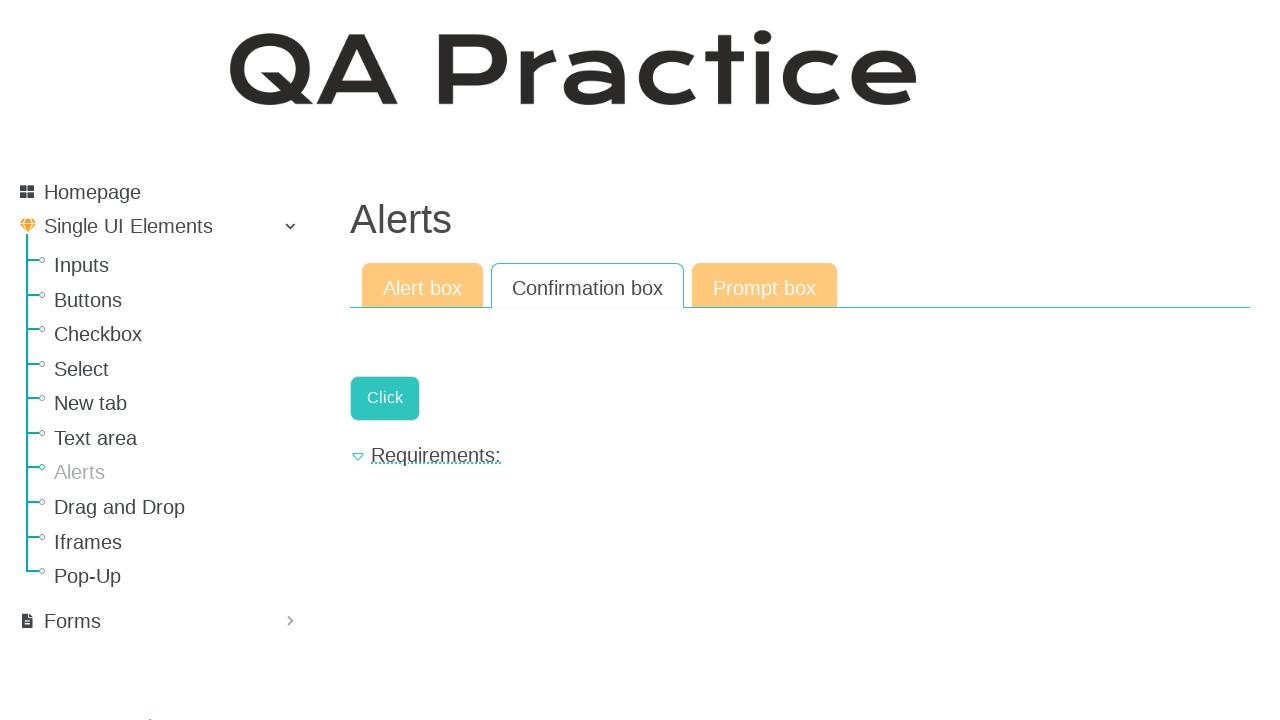

Clicked button to trigger confirm dialog at (385, 398) on .a-button
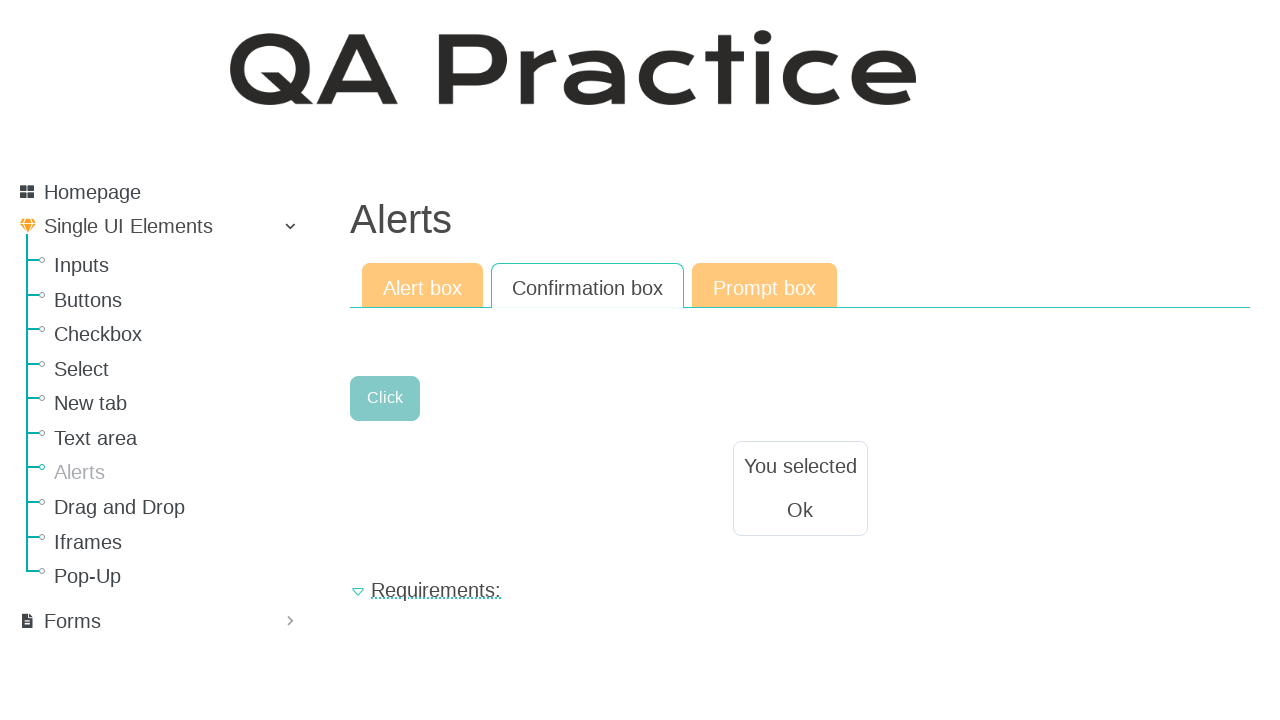

Result text element loaded after accepting alert
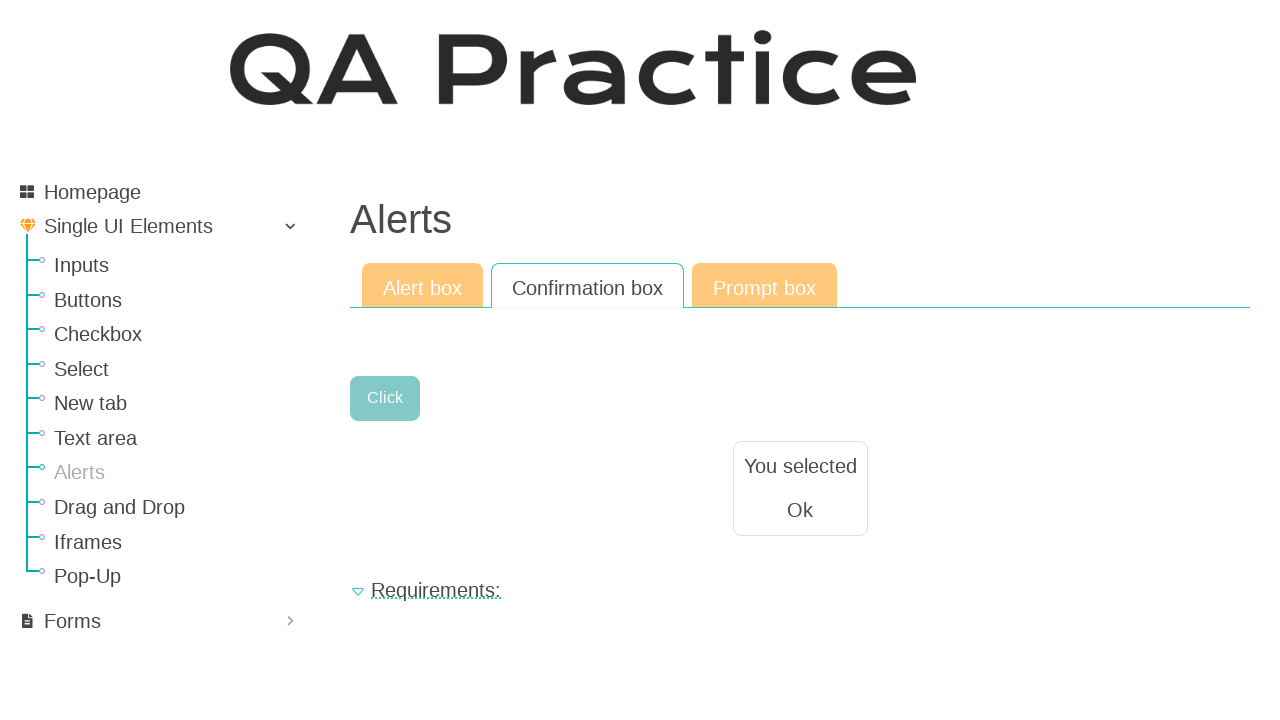

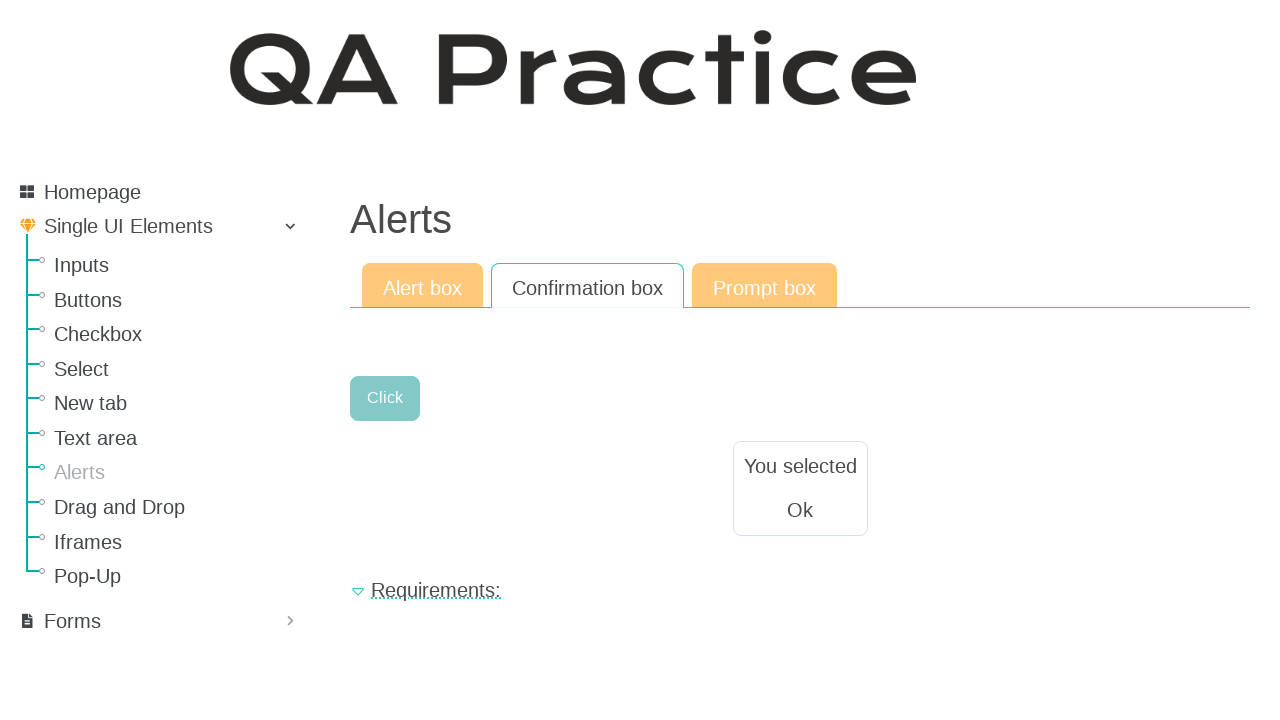